Tests creating a new employee record in a DataTables editor by clicking the New button, filling in employee details (first name, last name, position, office, extension, start date, salary), and submitting the form.

Starting URL: https://editor.datatables.net/

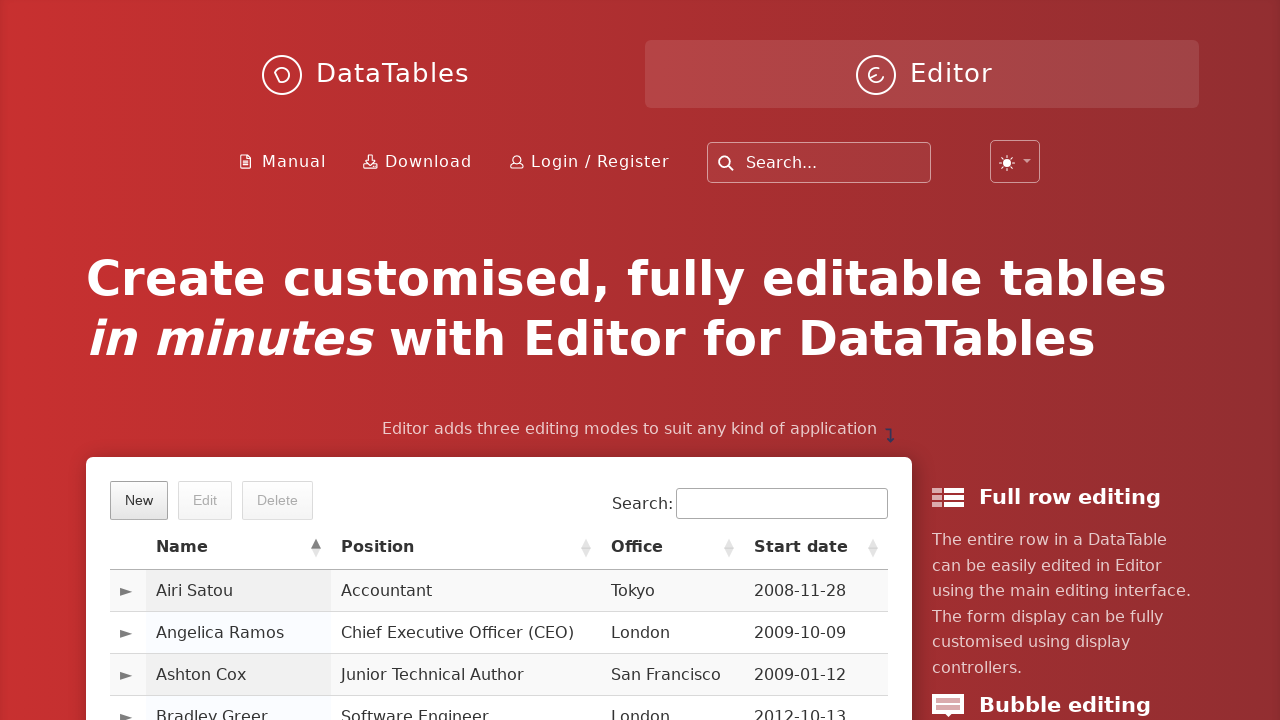

Clicked New button to open employee creation form at (139, 500) on xpath=//*[@class='dt-button buttons-create']
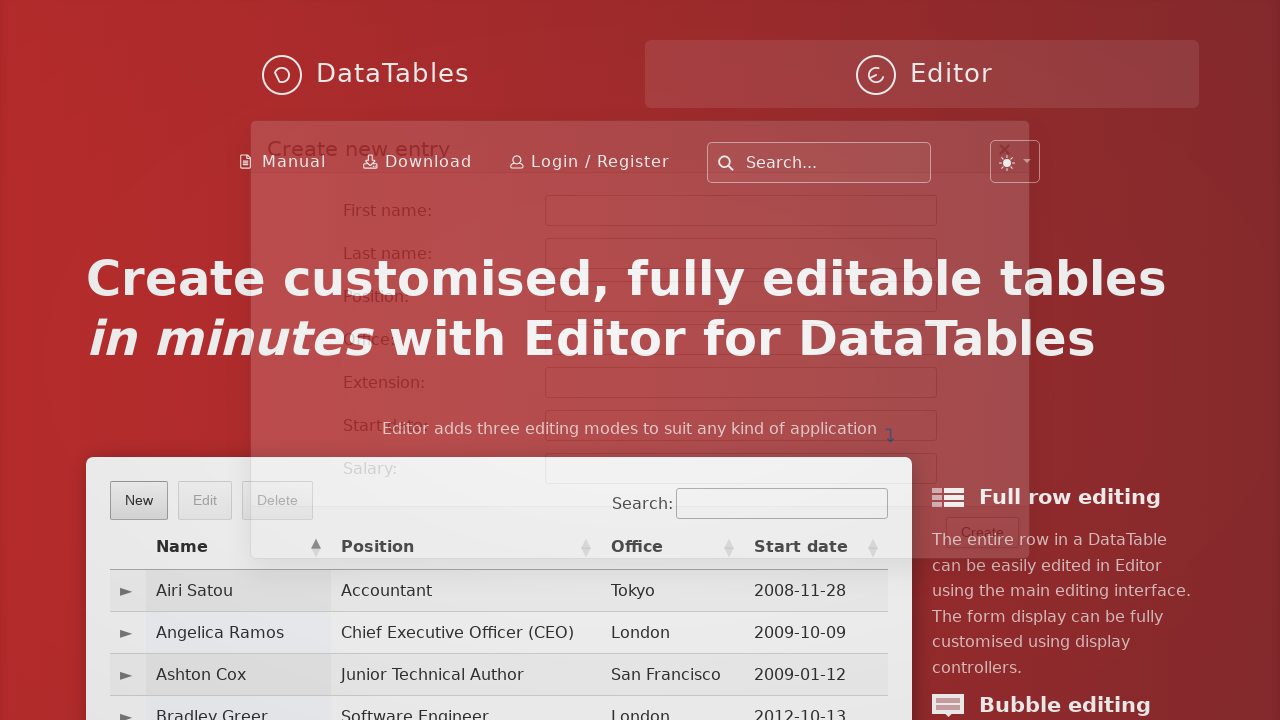

Employee creation form appeared with first name field visible
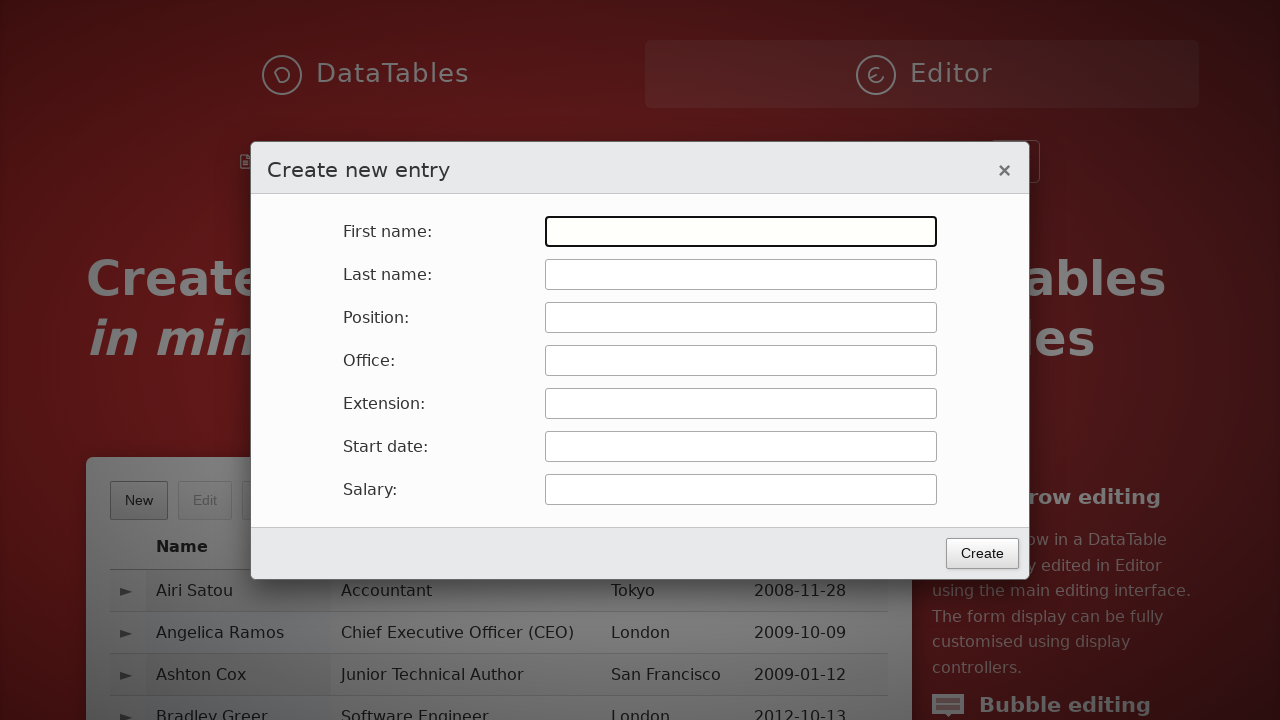

Filled first name field with 'Marco' on #DTE_Field_first_name
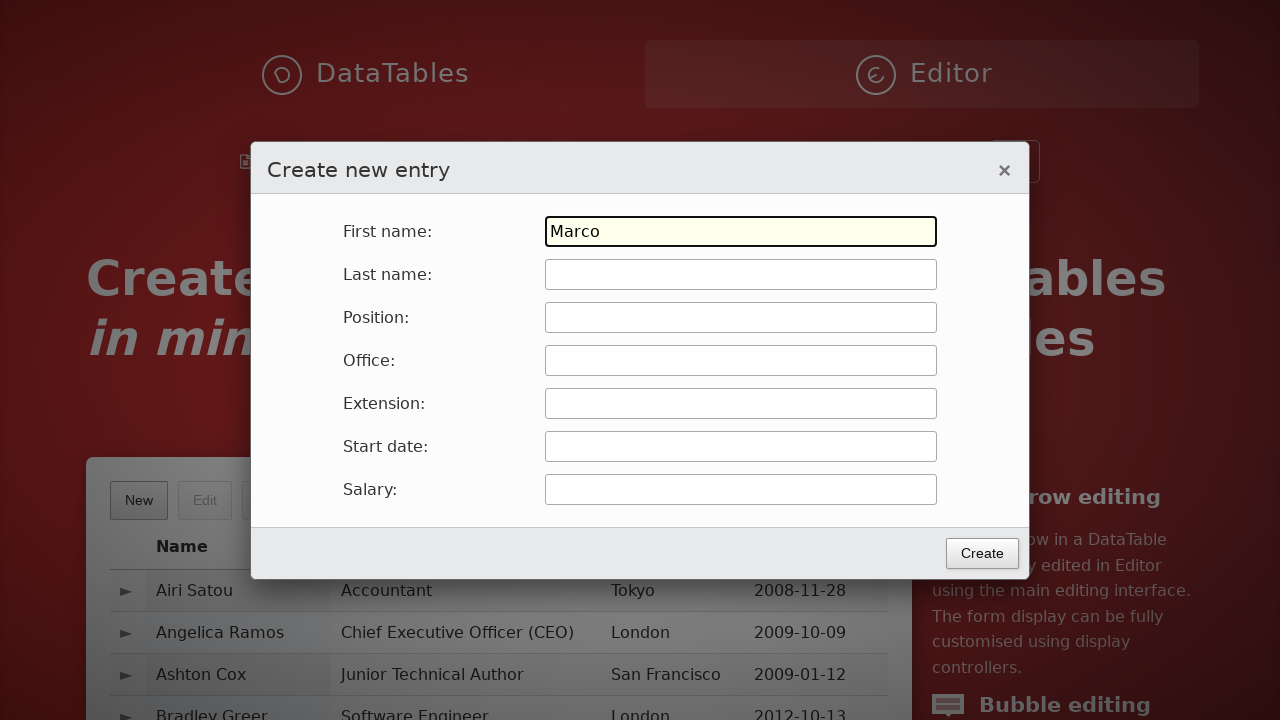

Filled last name field with 'Rodriguez' on #DTE_Field_last_name
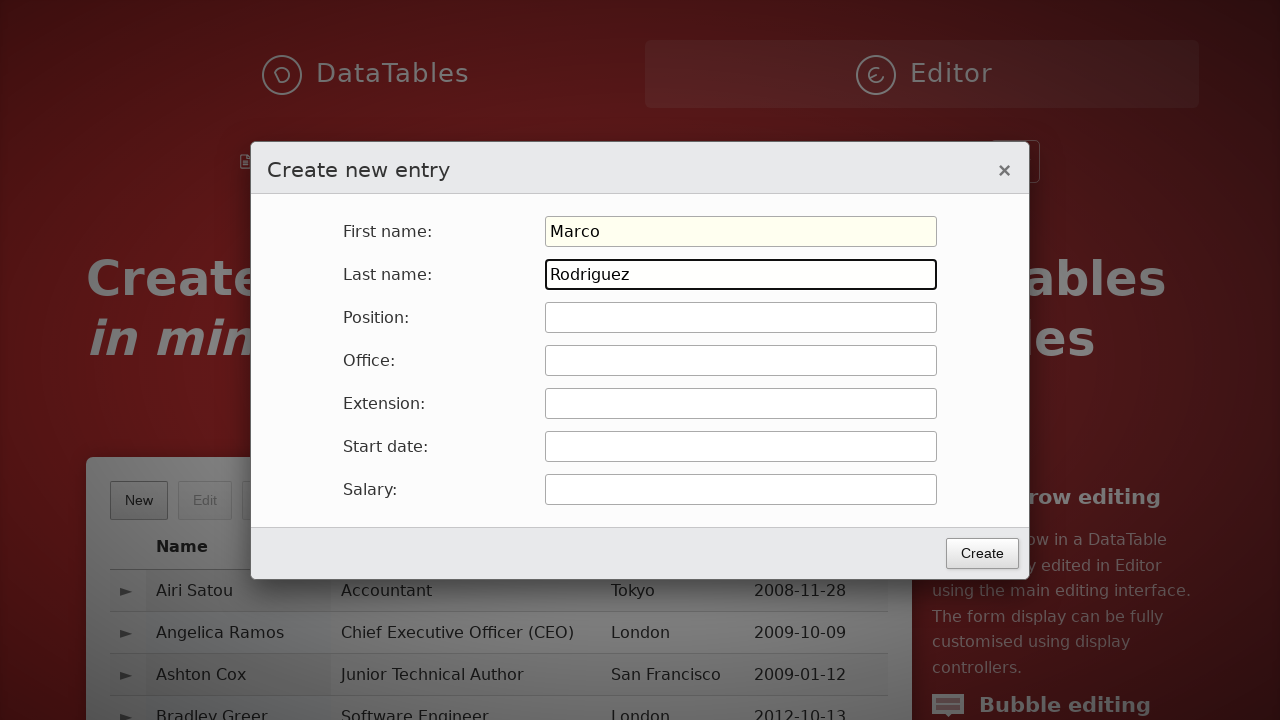

Filled position field with 'Software Engineer' on #DTE_Field_position
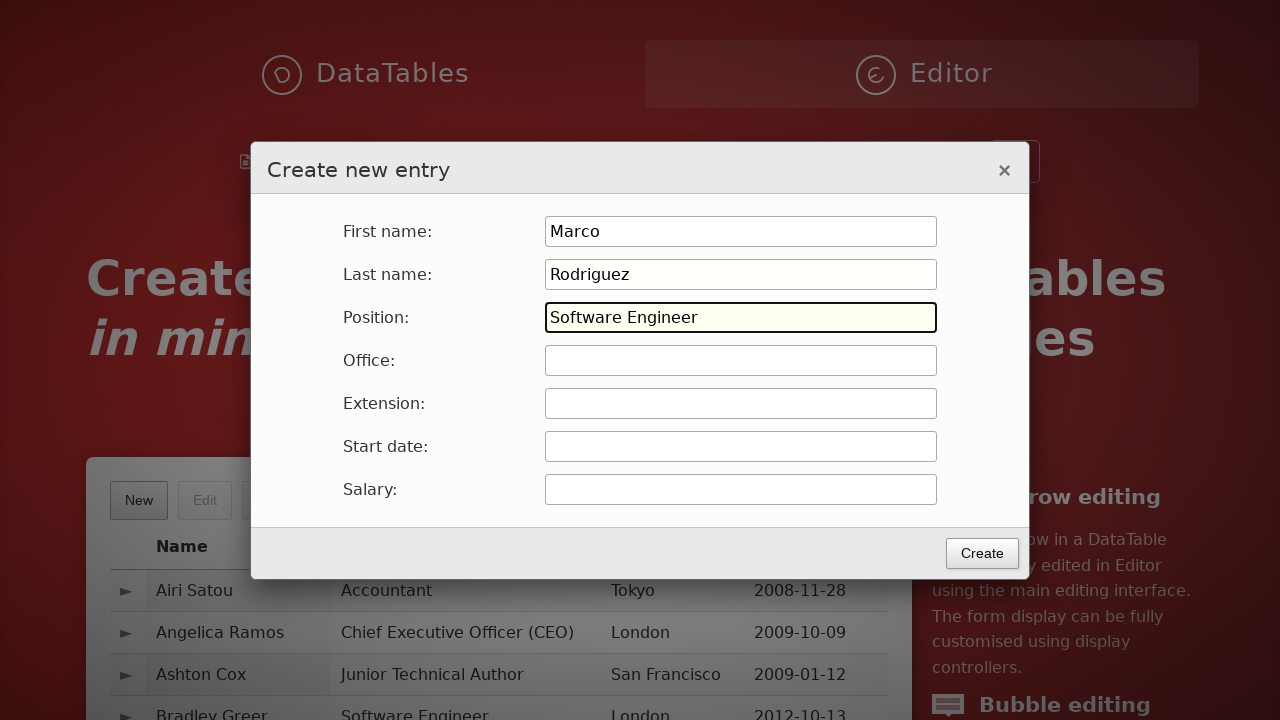

Filled office field with 'Munich' on #DTE_Field_office
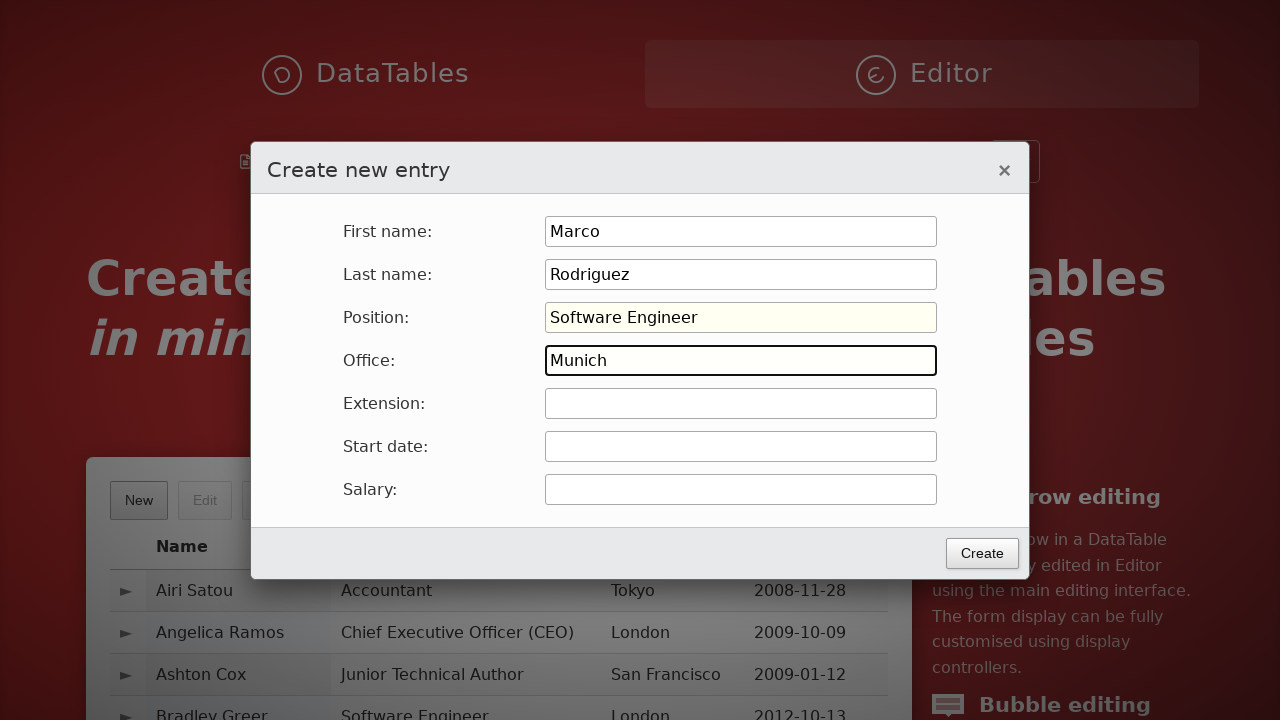

Filled extension field with '7' on #DTE_Field_extn
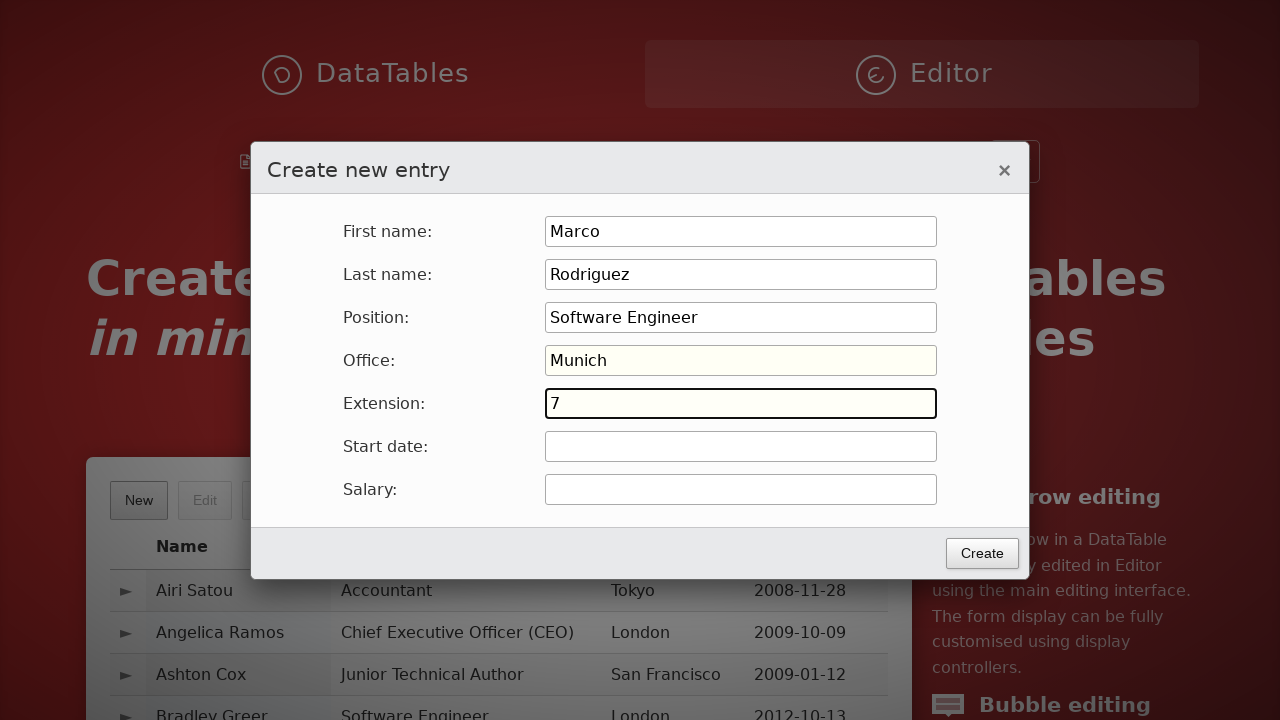

Clicked start date field to open date picker at (741, 446) on #DTE_Field_start_date
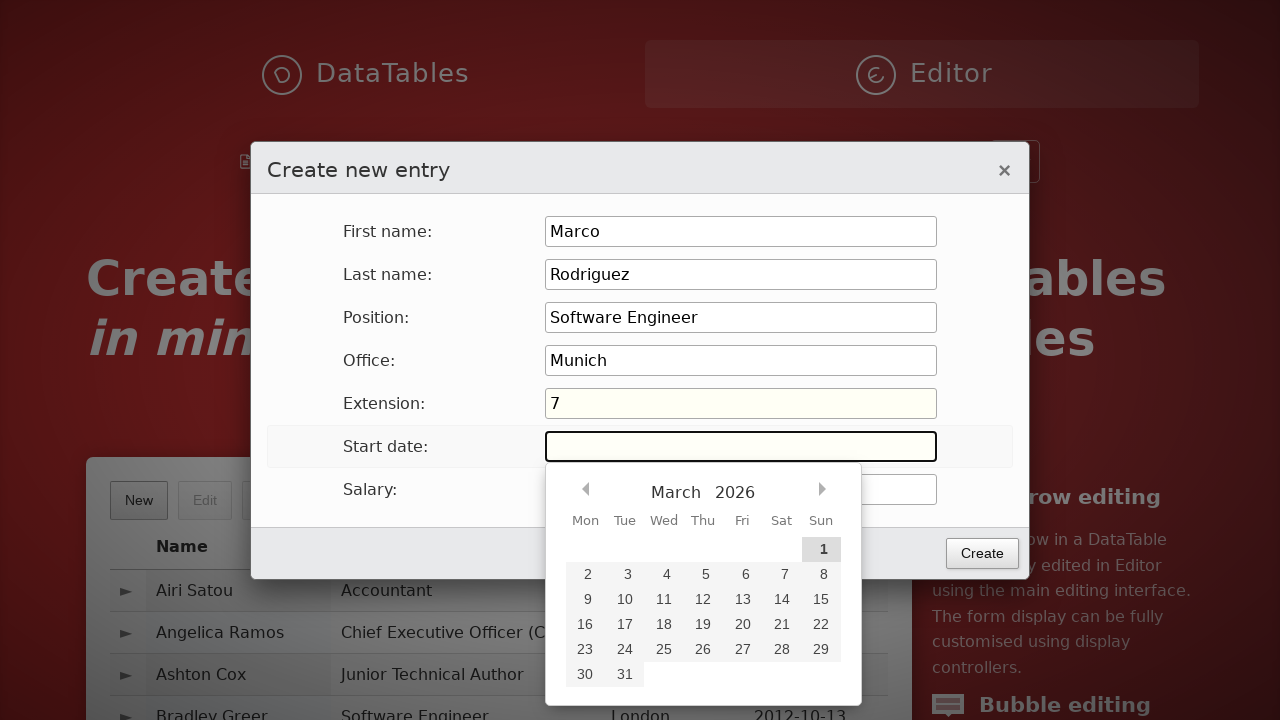

Filled start date field with '2023-05-15' on #DTE_Field_start_date
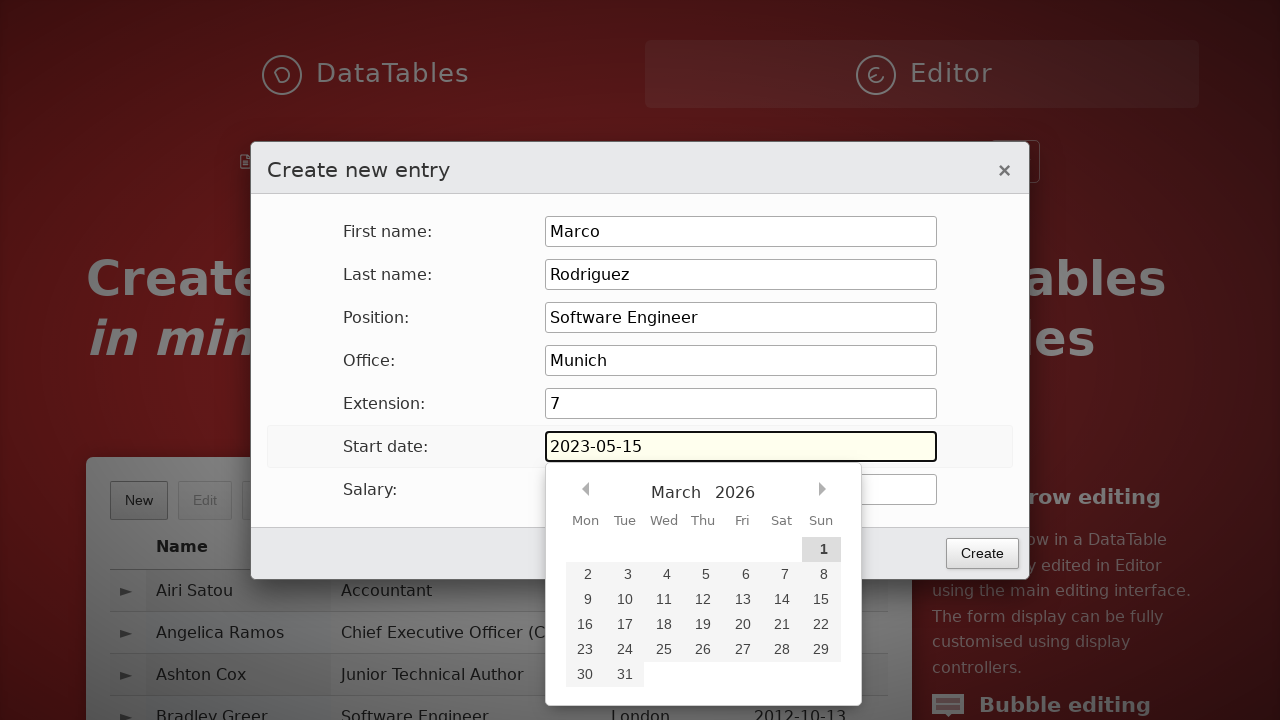

Filled salary field with '65000' on #DTE_Field_salary
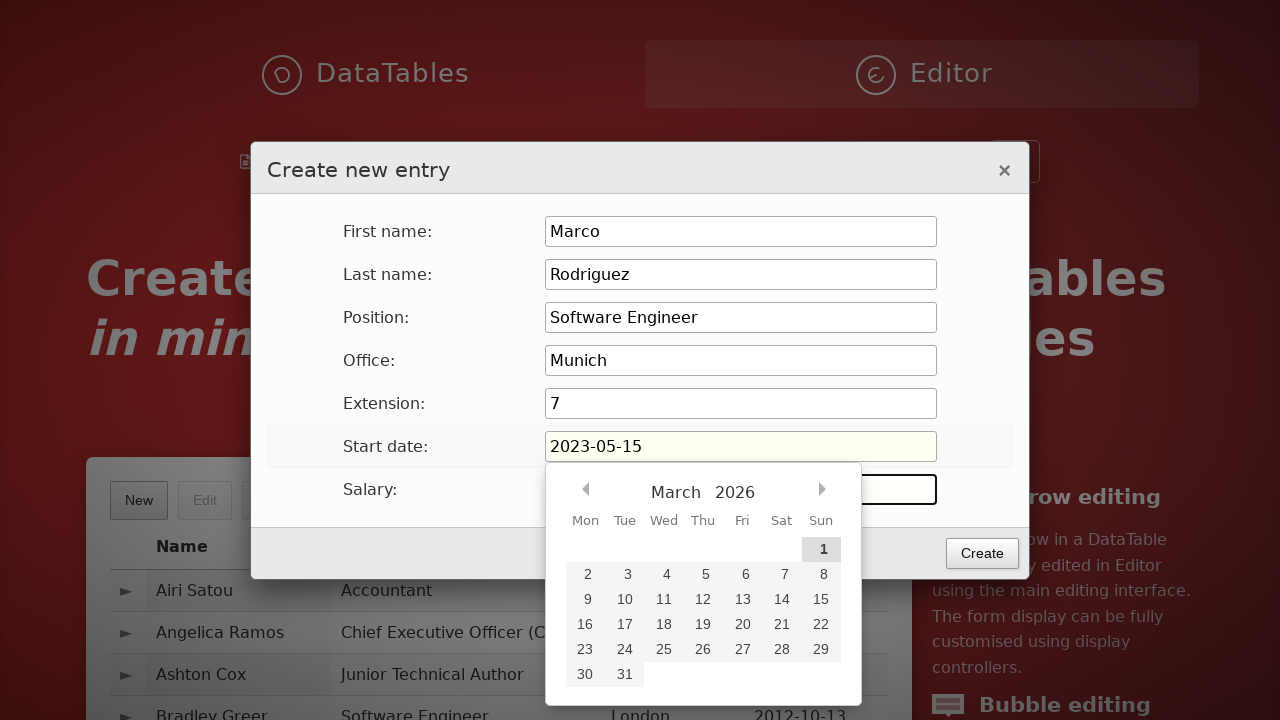

Clicked Create button to submit employee record at (982, 553) on button.btn
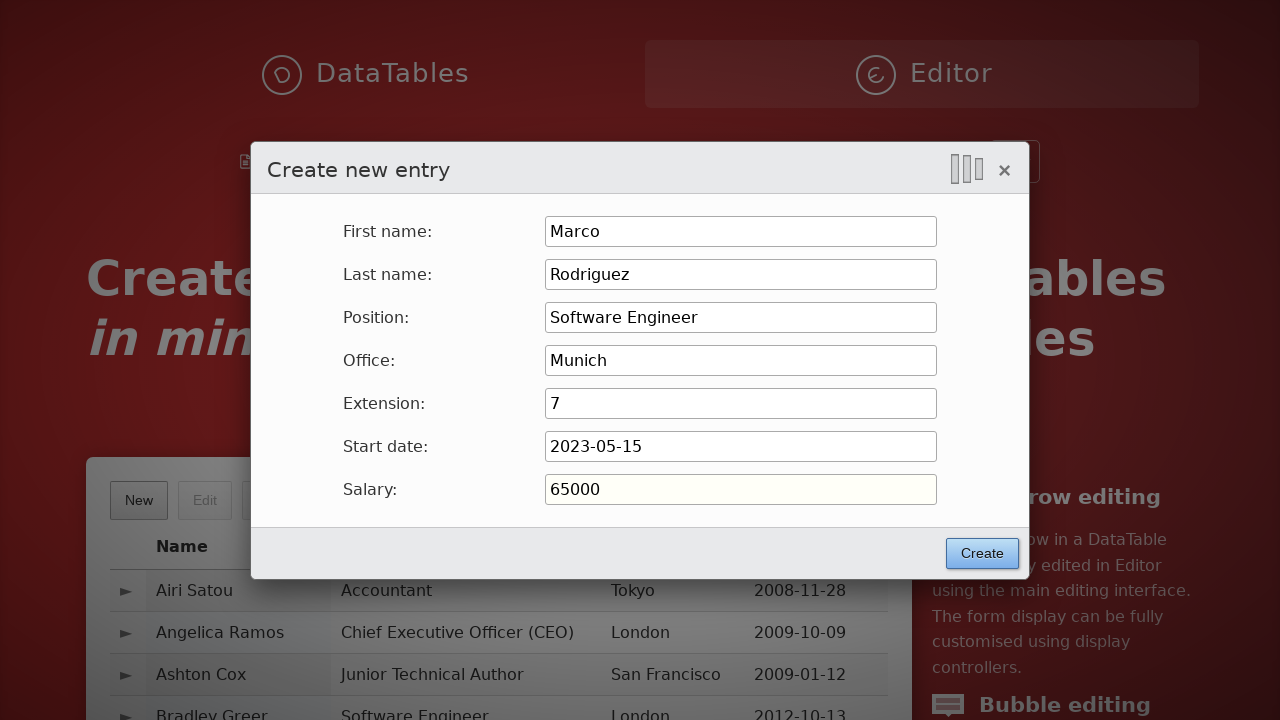

Employee record created successfully and form closed, New button is visible again
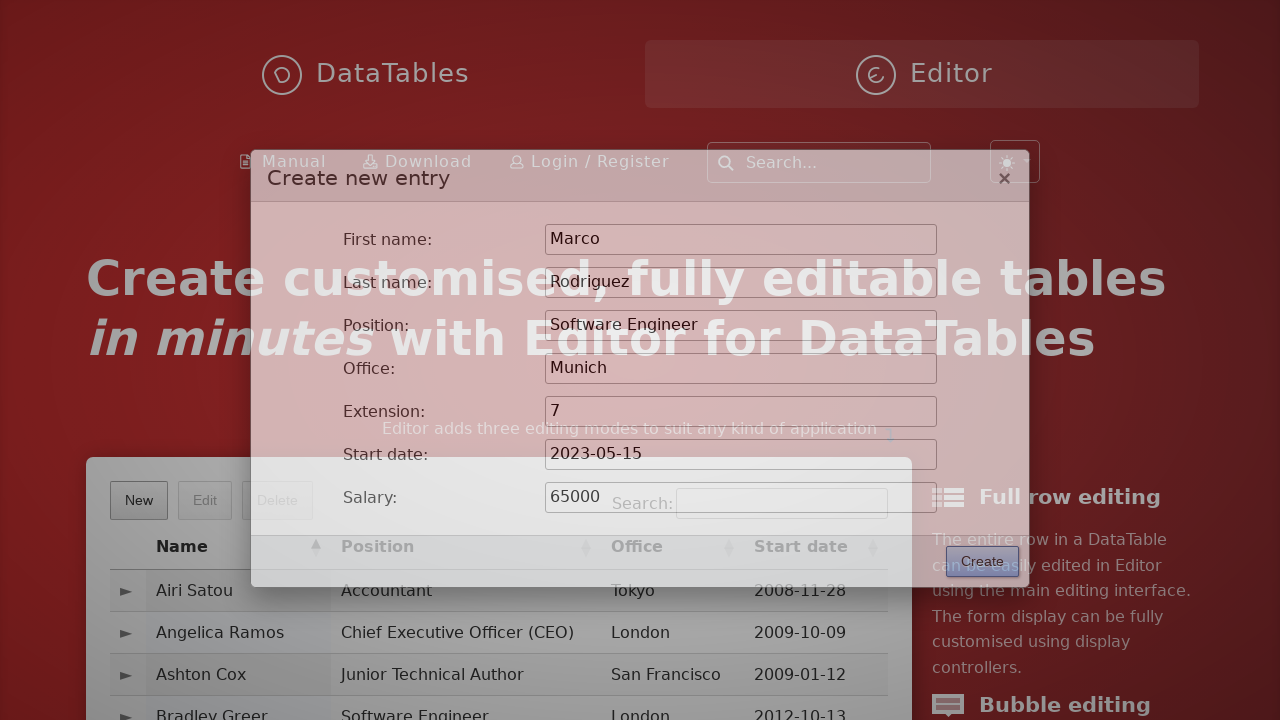

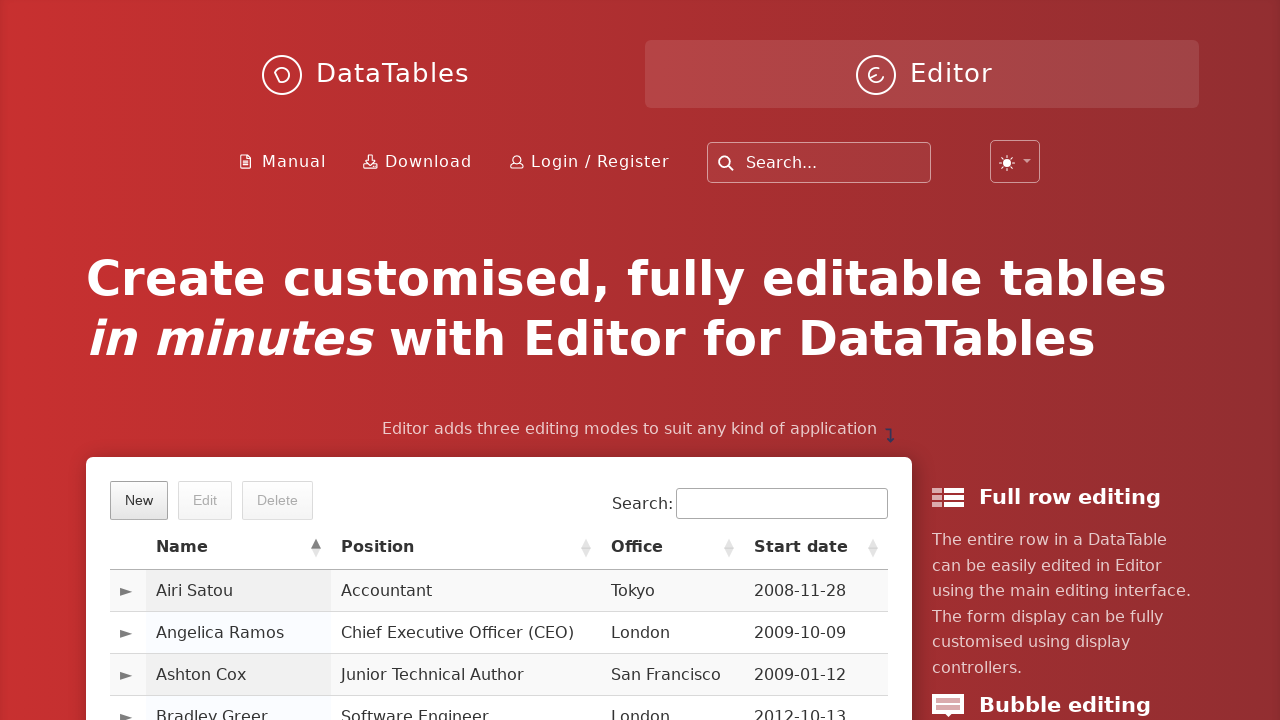